Tests drag and drop functionality within an iframe on jQuery UI demo page, then navigates to Accept link

Starting URL: https://jqueryui.com/droppable/

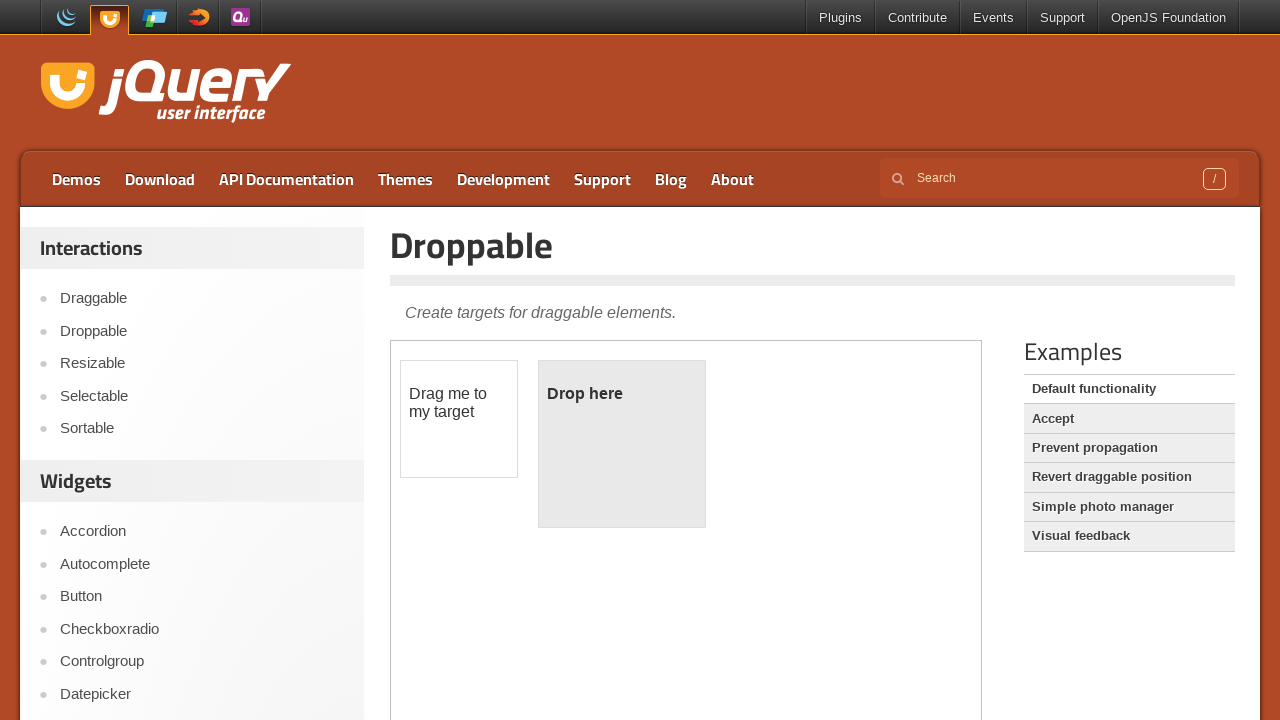

Located demo iframe element
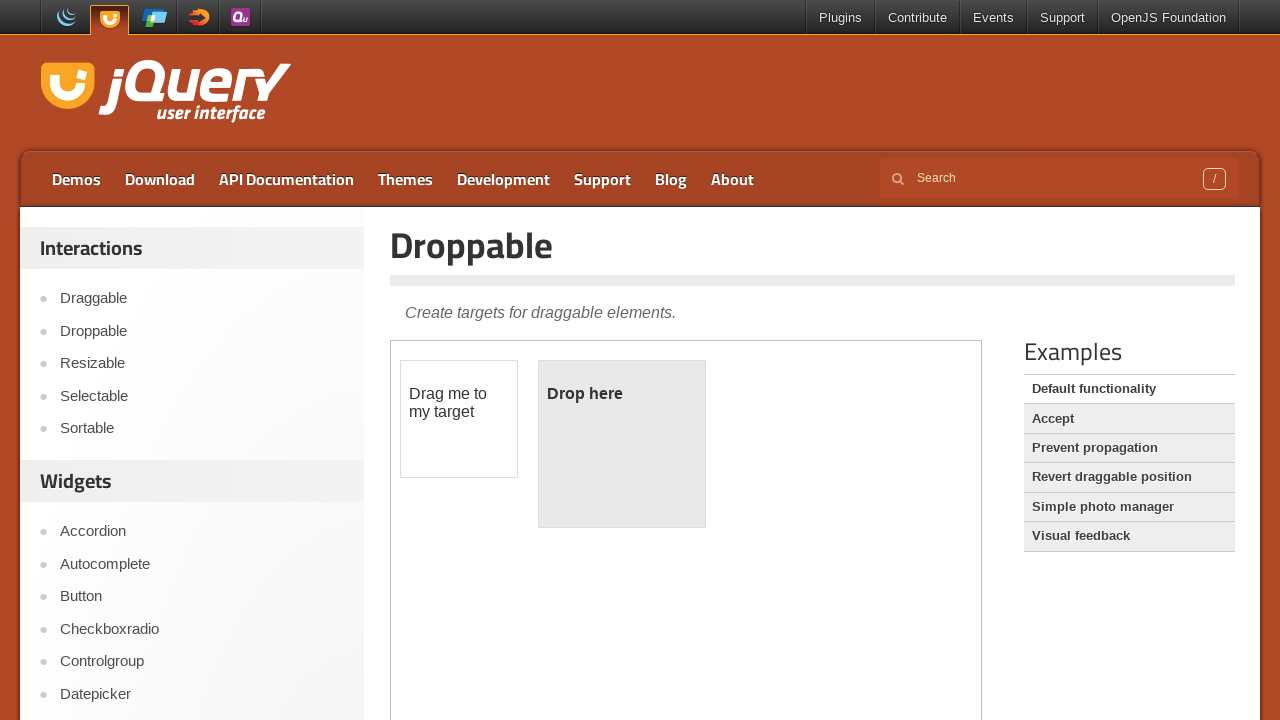

Located draggable element within iframe
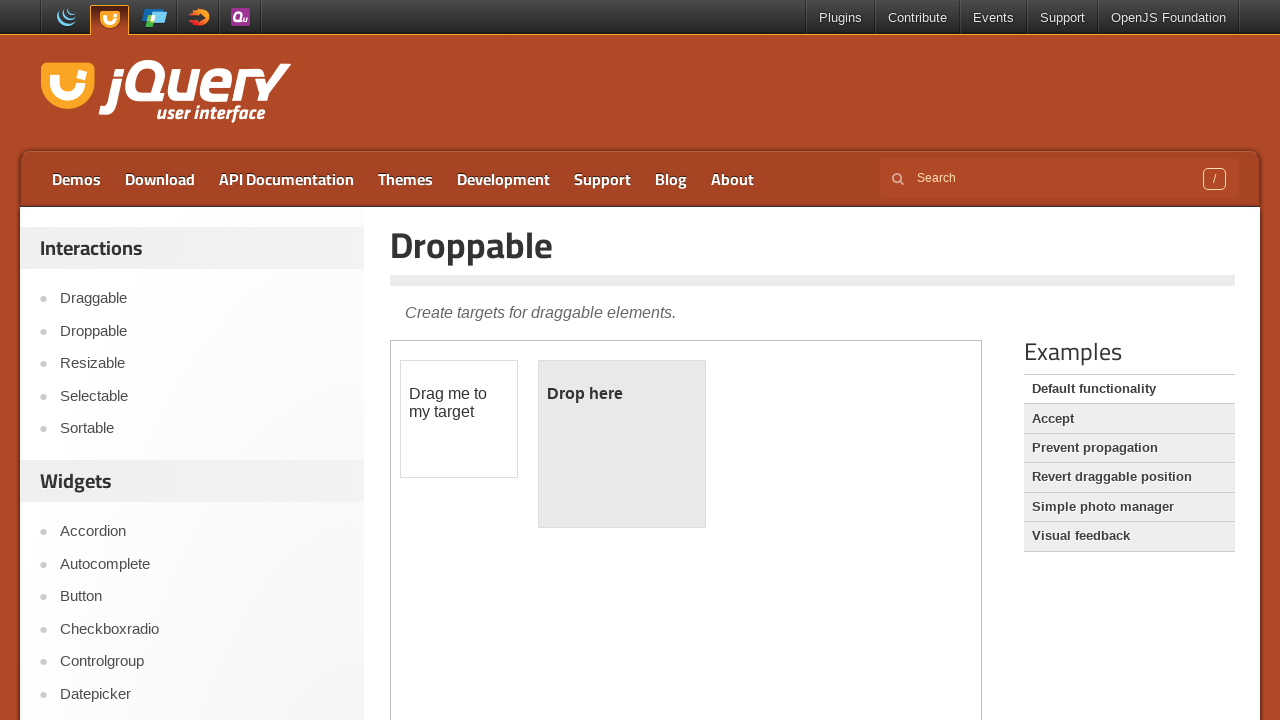

Located droppable target element within iframe
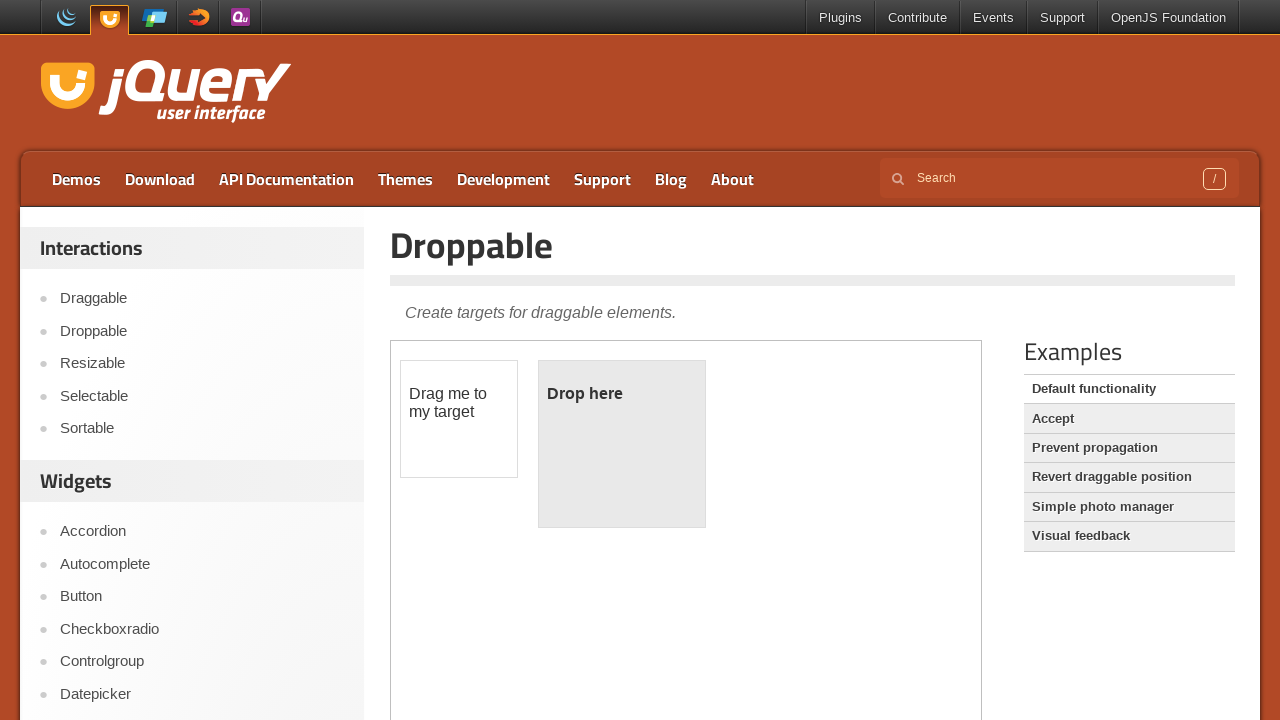

Dragged draggable element to droppable target at (622, 444)
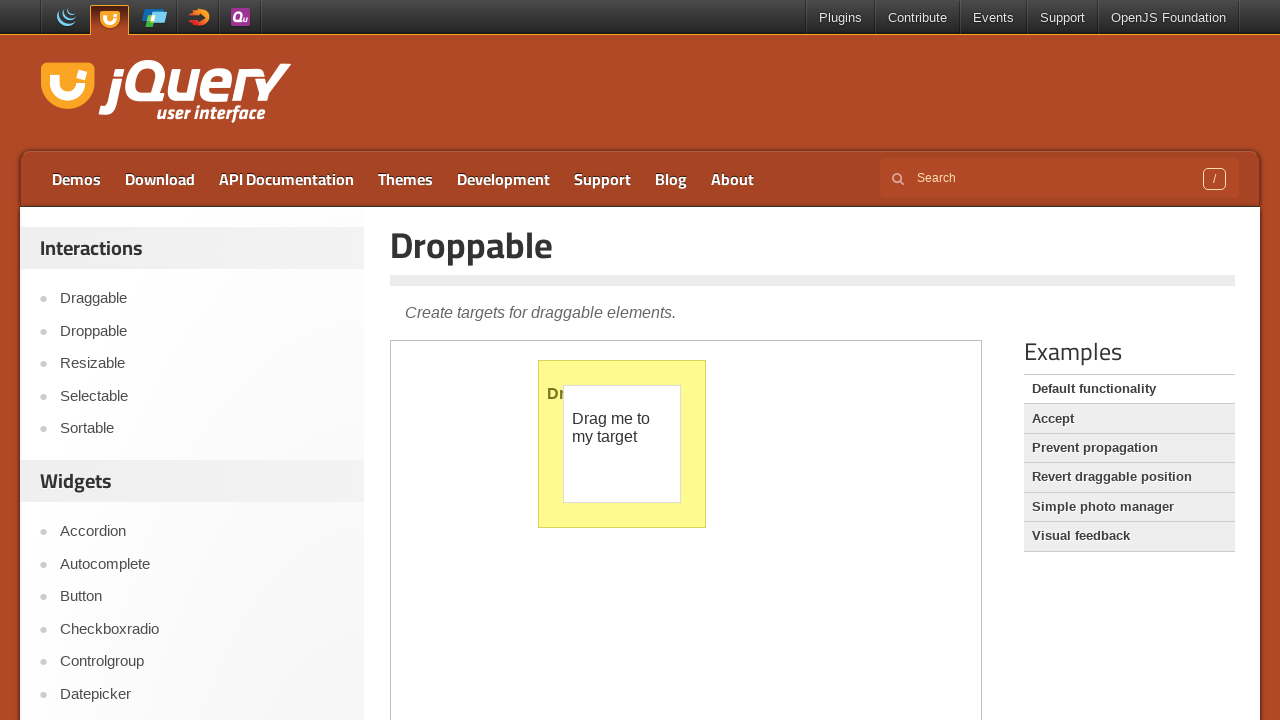

Clicked Accept link on main page at (1129, 419) on xpath=//a[text()='Accept']
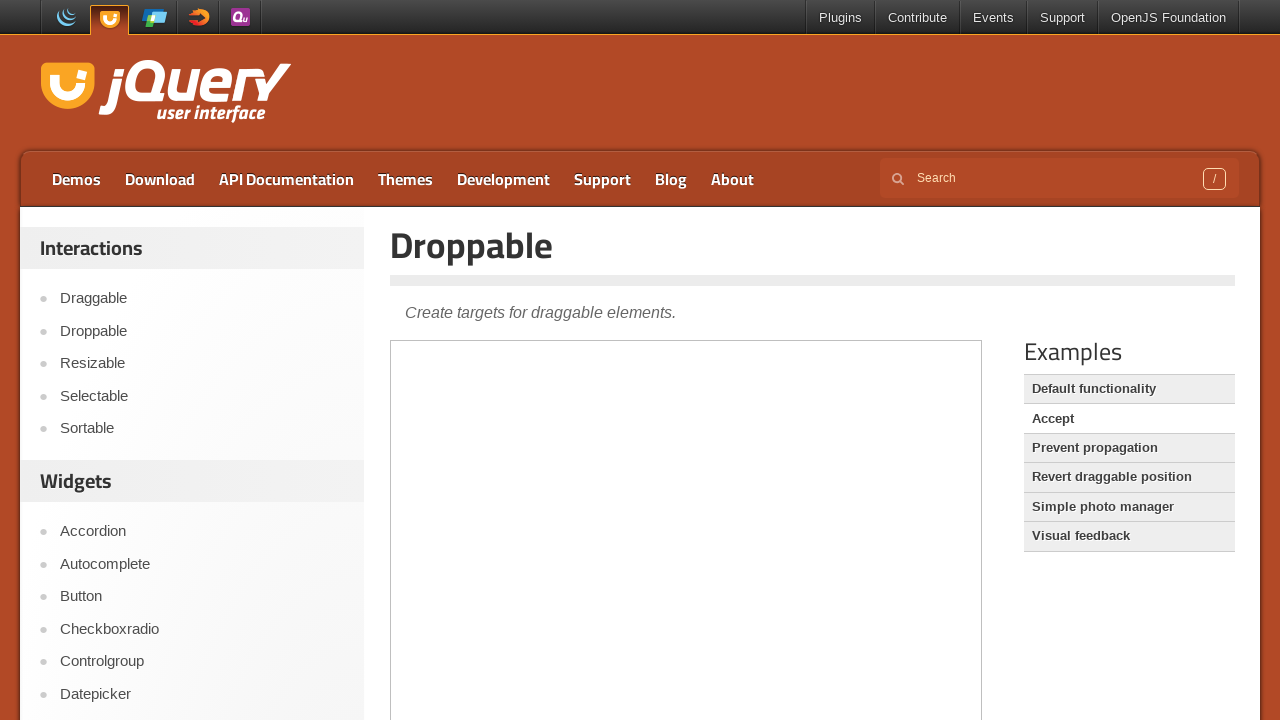

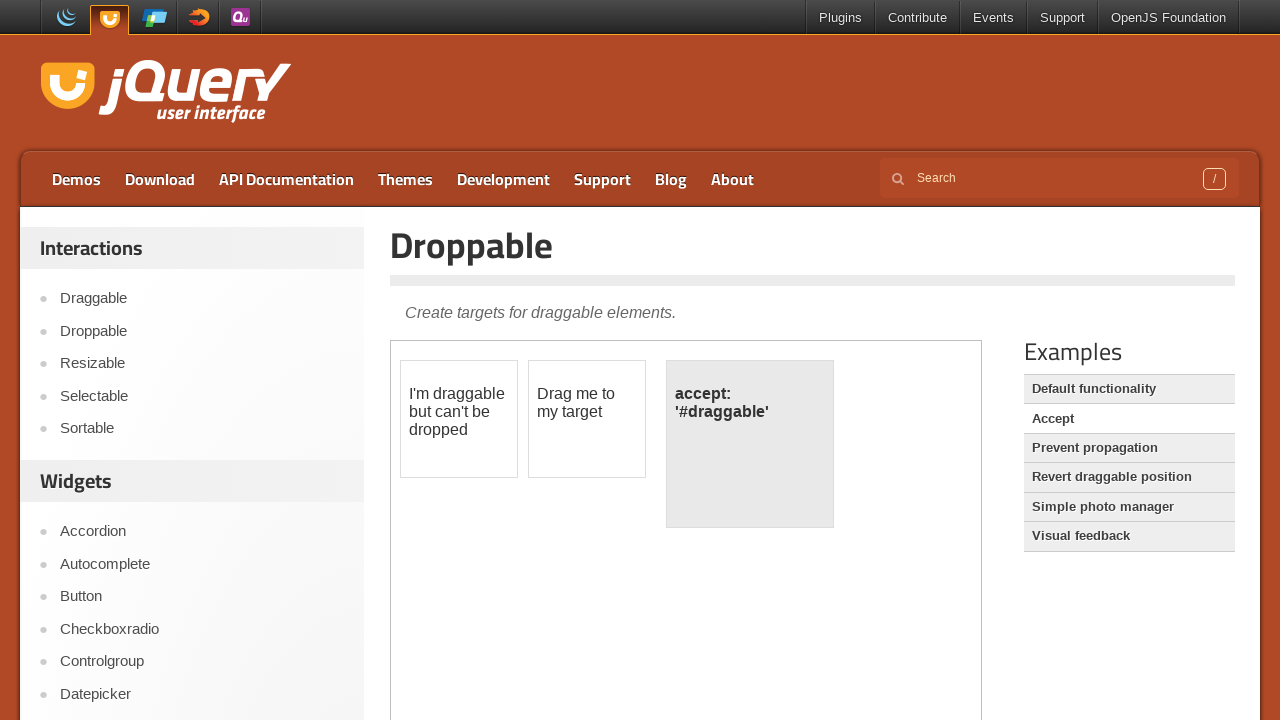